Navigates to Zepto website and verifies the page loads by checking the title

Starting URL: https://www.zeptonow.com/

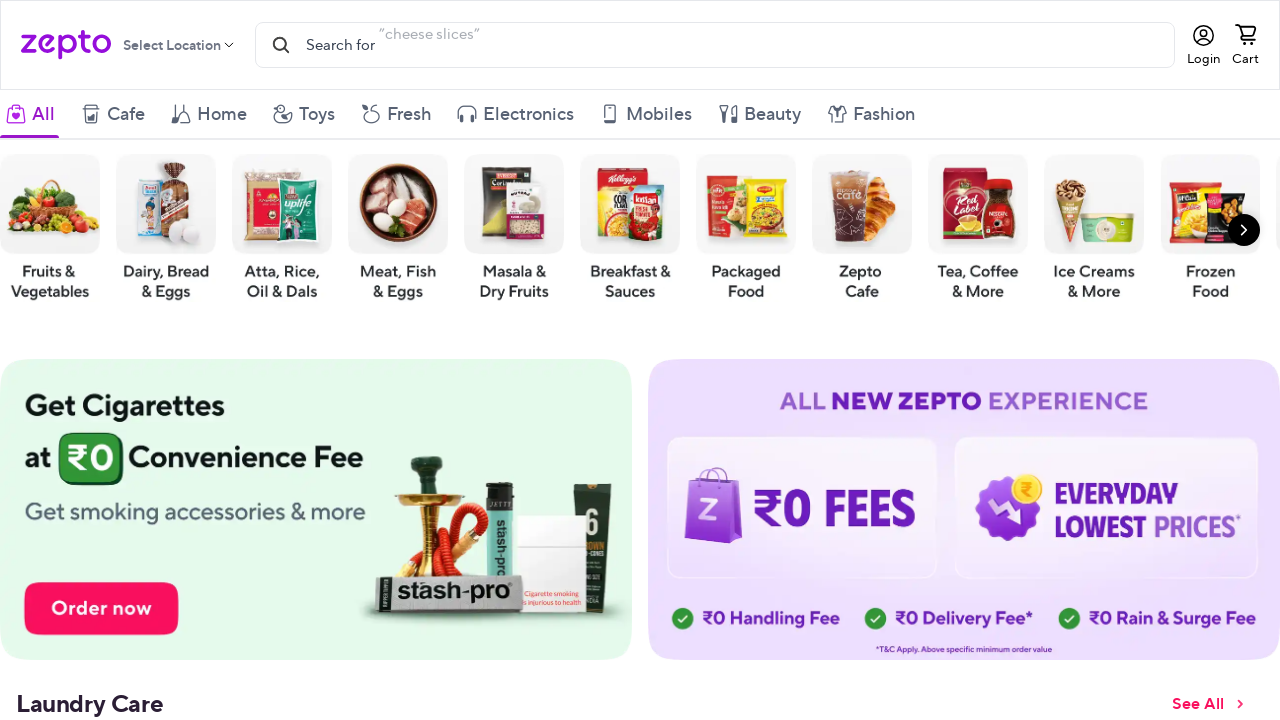

Waited for page to reach domcontentloaded state
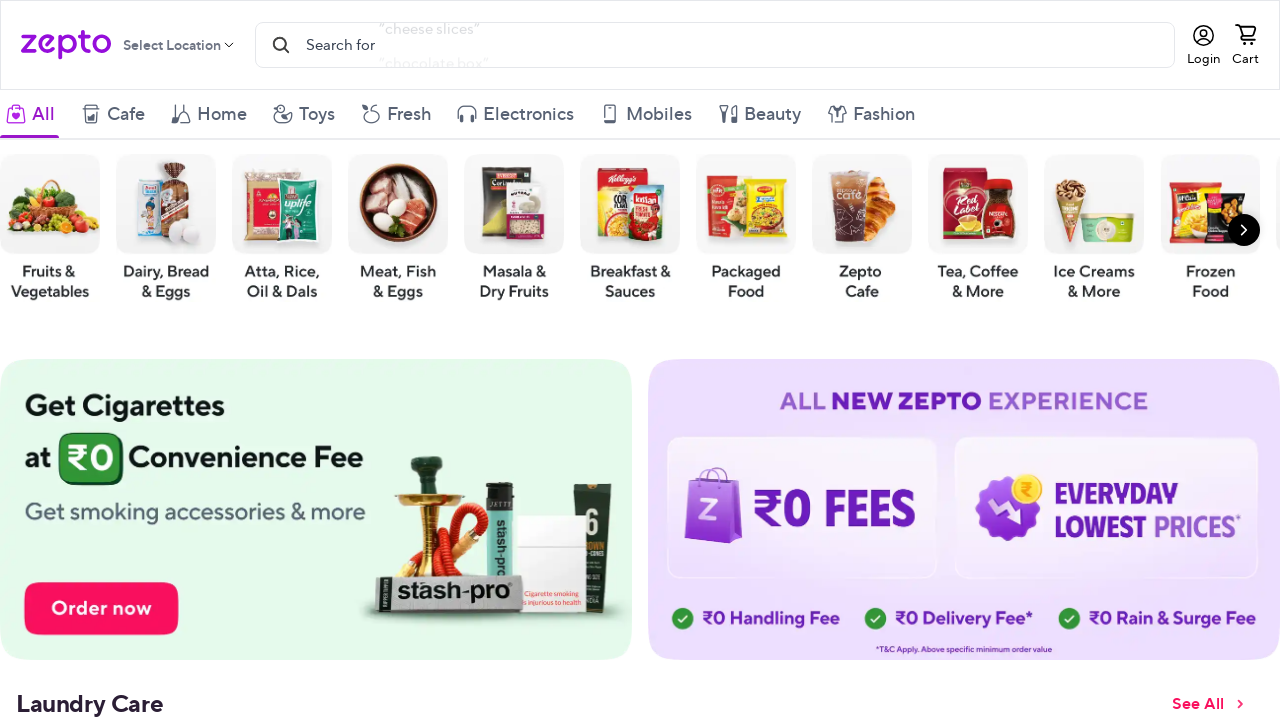

Retrieved page title: Welcome to Zepto, India's Fastest Online Grocery Delivery App! Get all your groceries delivered to you in minutes. | https://www.zepto.com
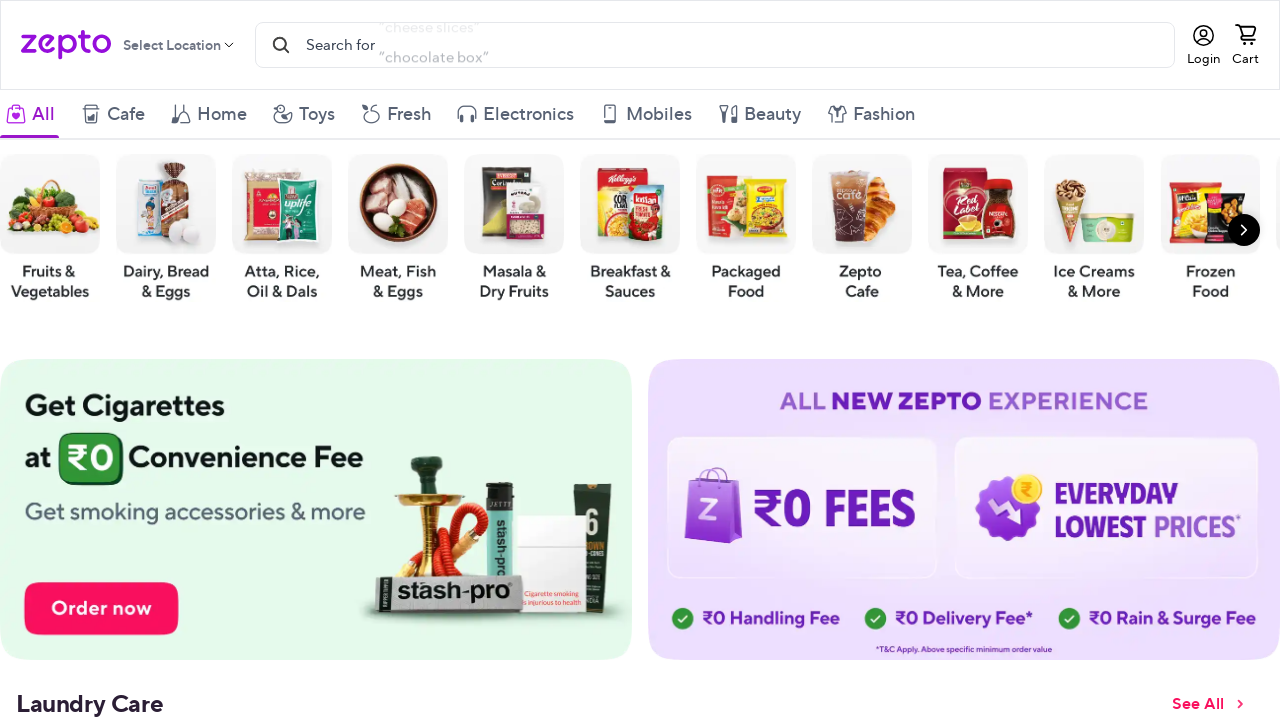

Printed page title to console
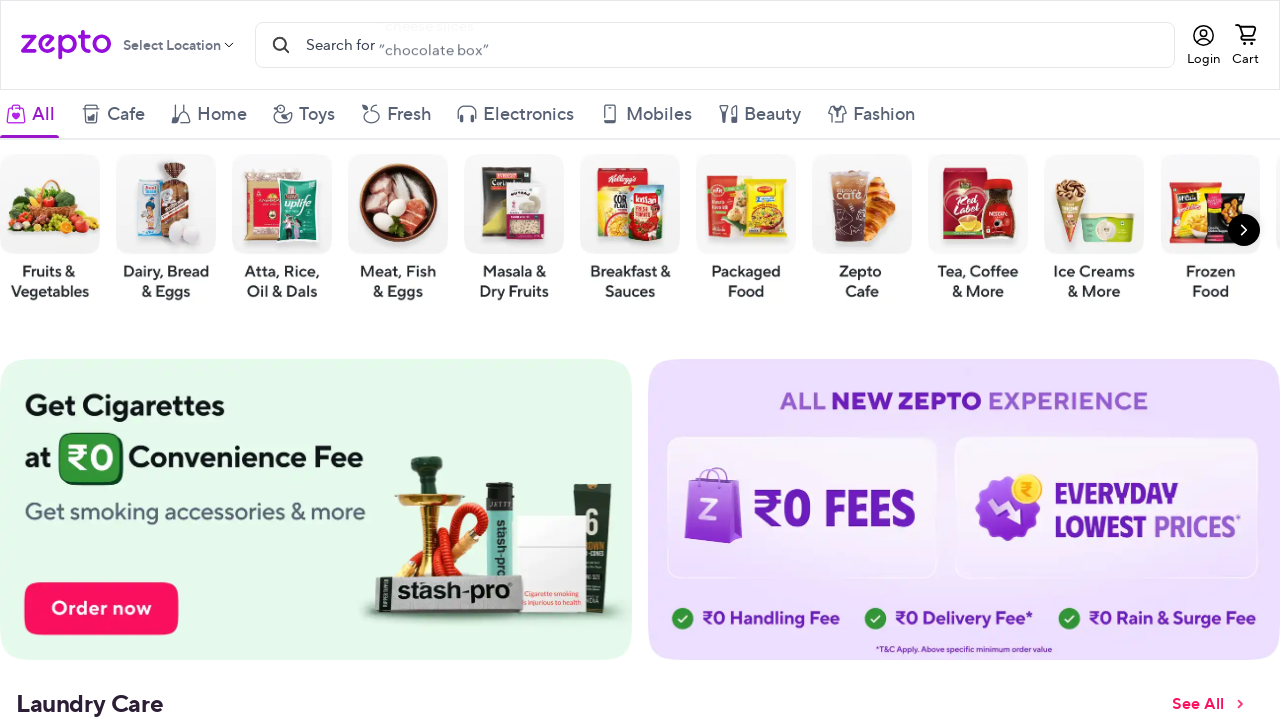

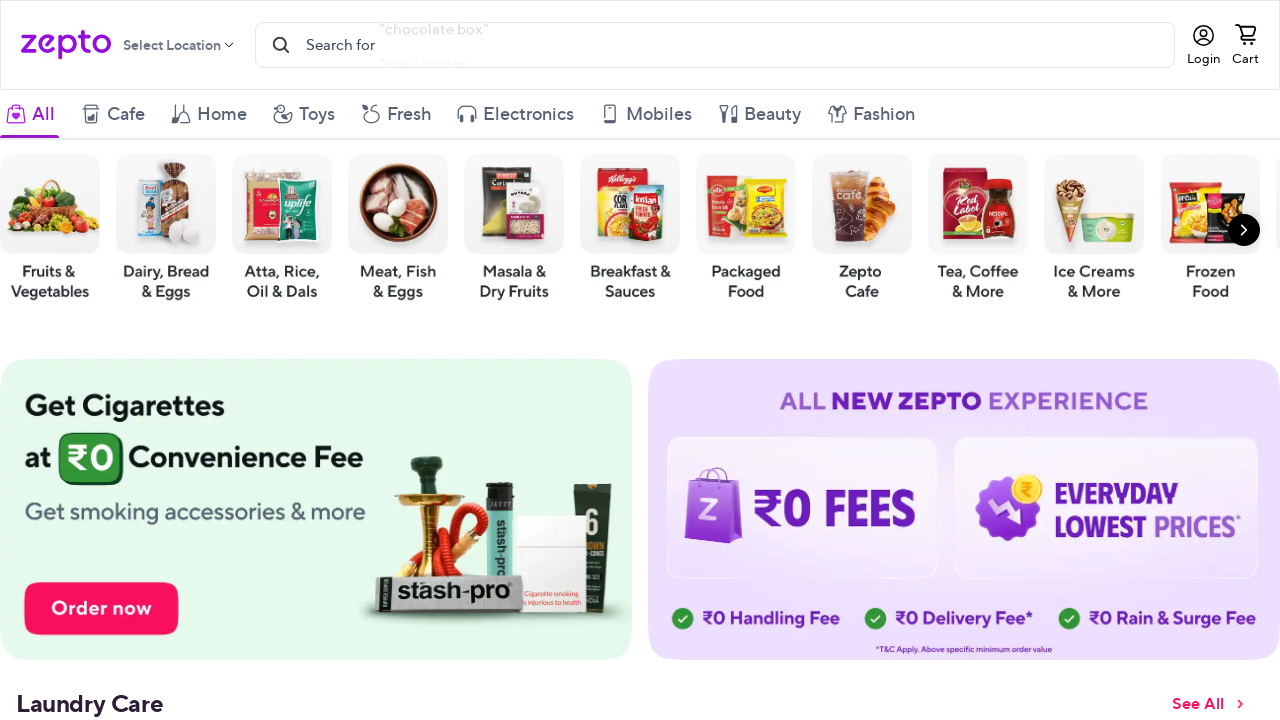